Clicks on logo element

Starting URL: https://skillfactory.ru/

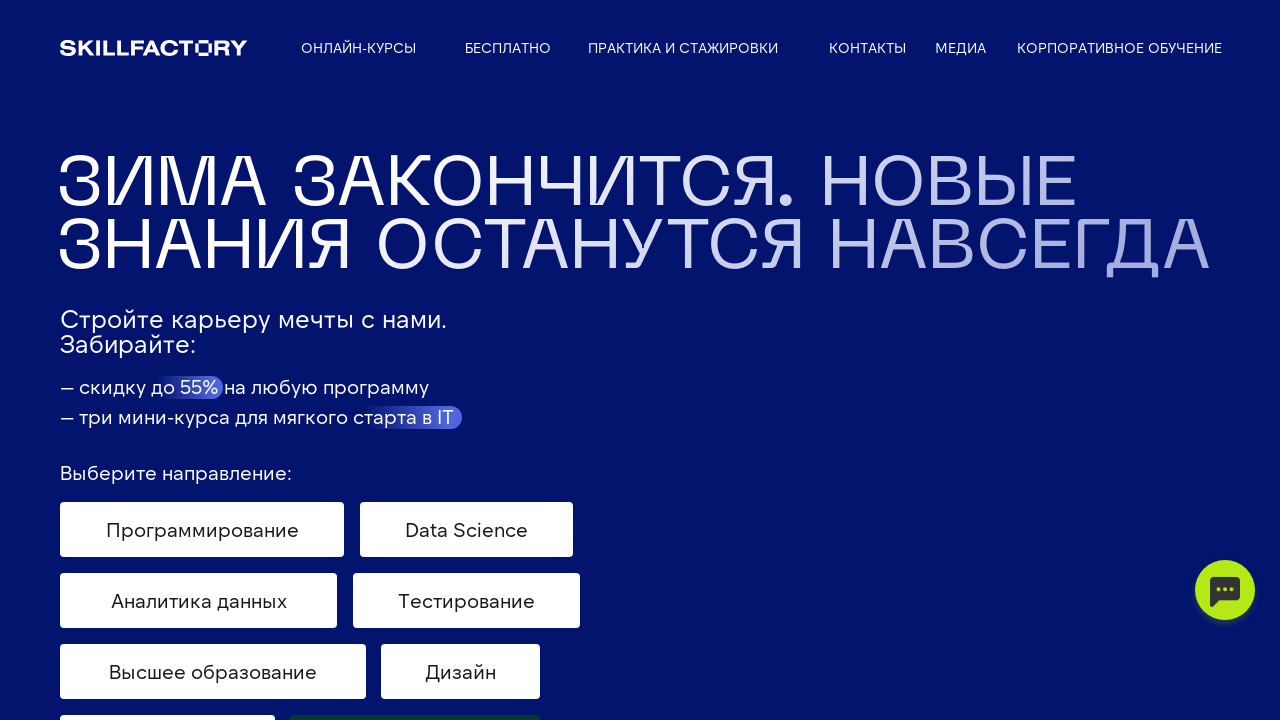

Clicked on logo element at (154, 48) on .loaded
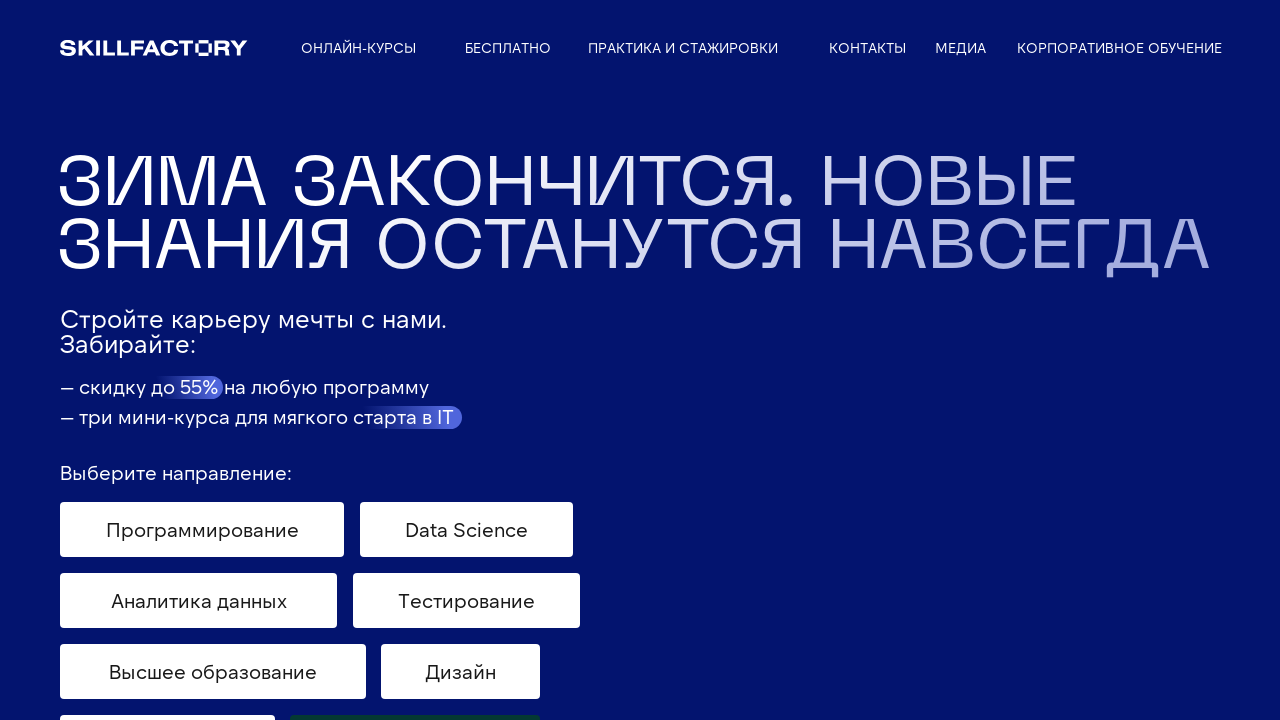

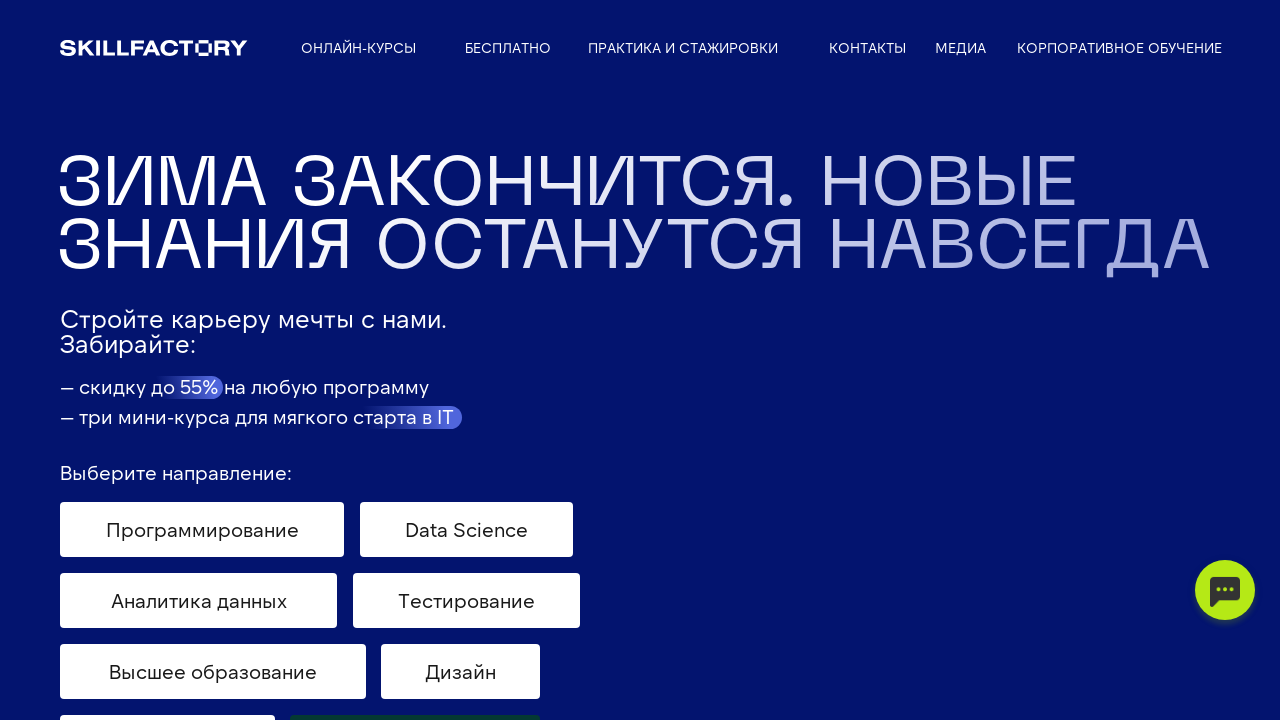